Verifies the home page loads correctly by checking the URL and page title match expected values

Starting URL: https://automationexercise.com/

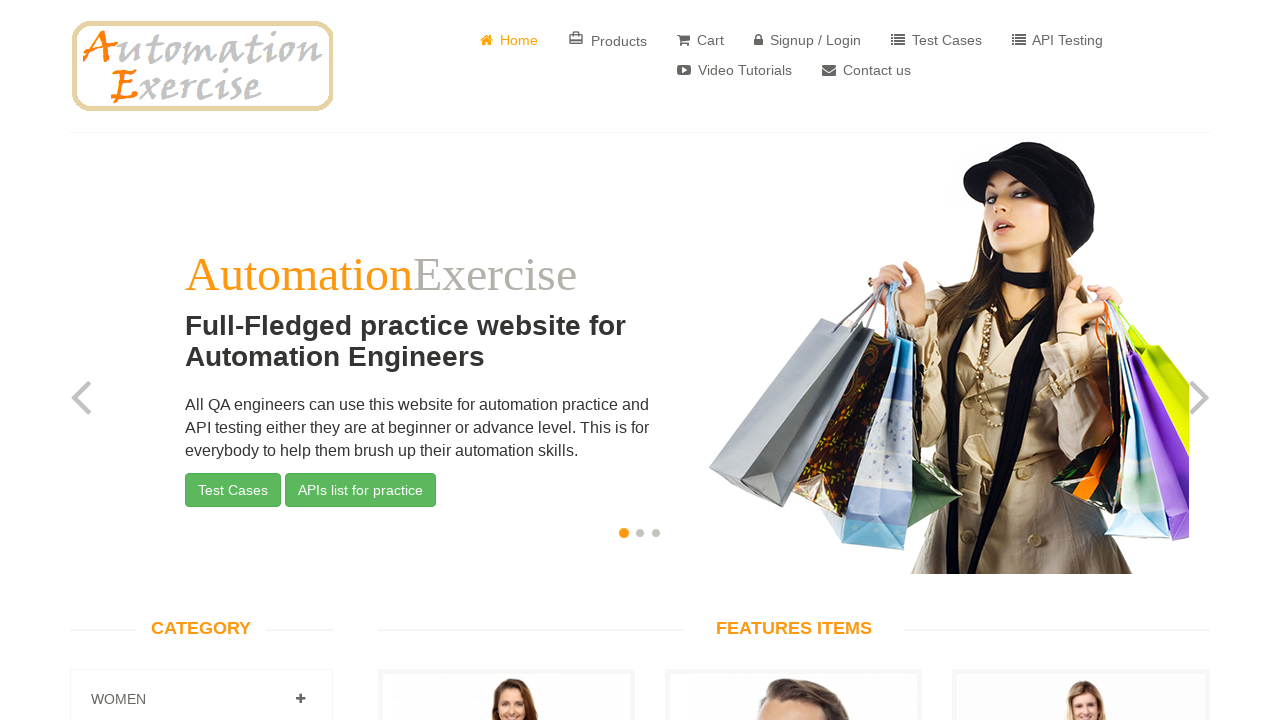

Verified home page URL is https://automationexercise.com/
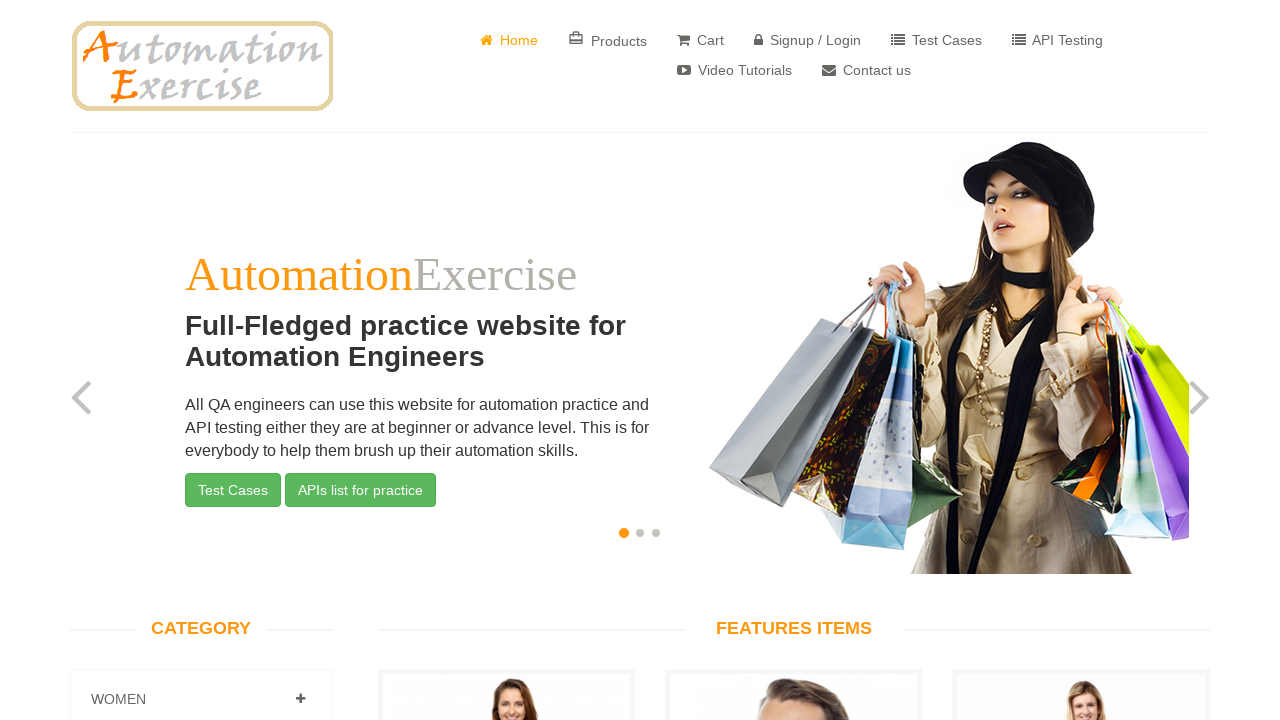

Verified page title is 'Automation Exercise'
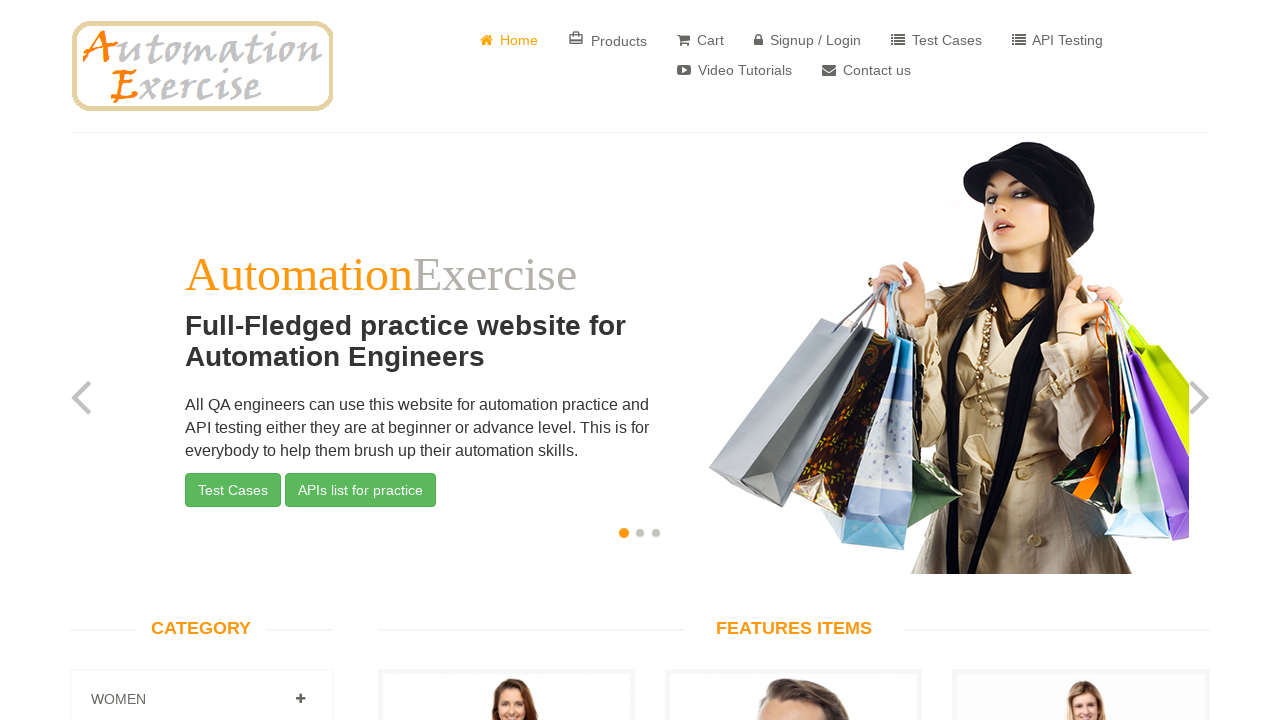

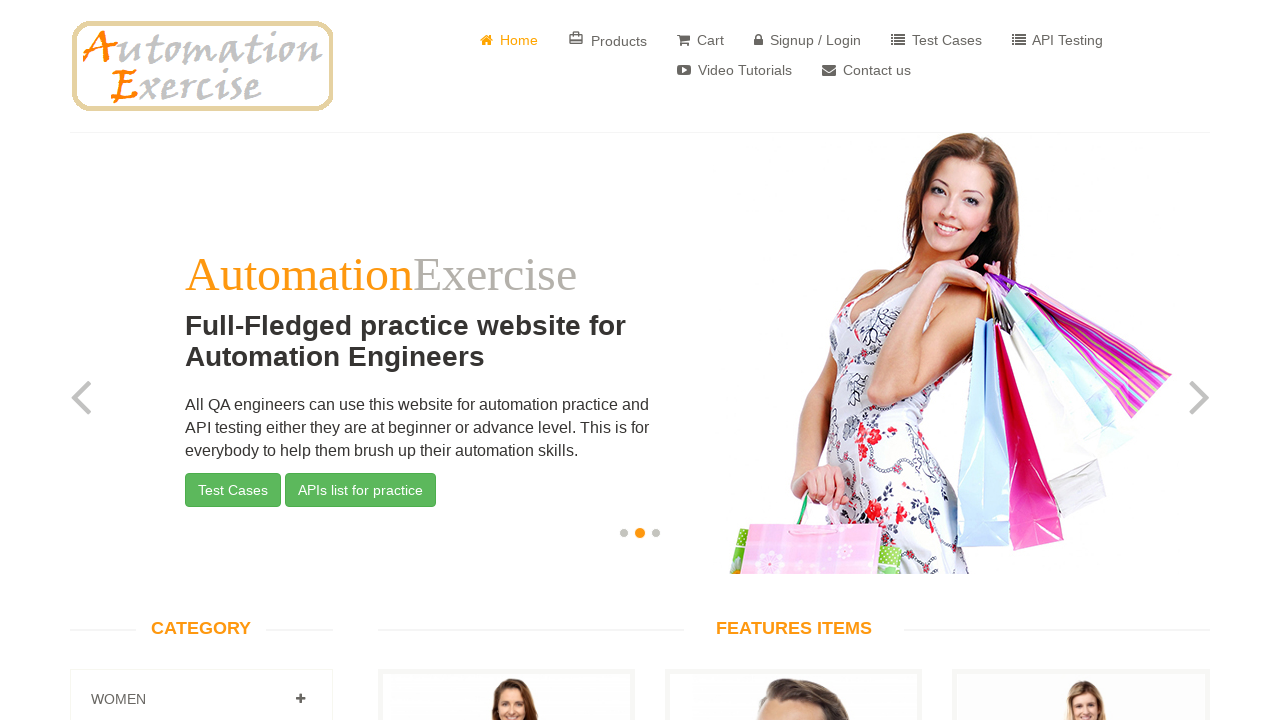